Tests web table interaction by selecting user checkboxes and verifying table row elements on a practice page. Clicks checkboxes for specific users by navigating the table structure using XPath traversal.

Starting URL: https://selectorshub.com/xpath-practice-page/

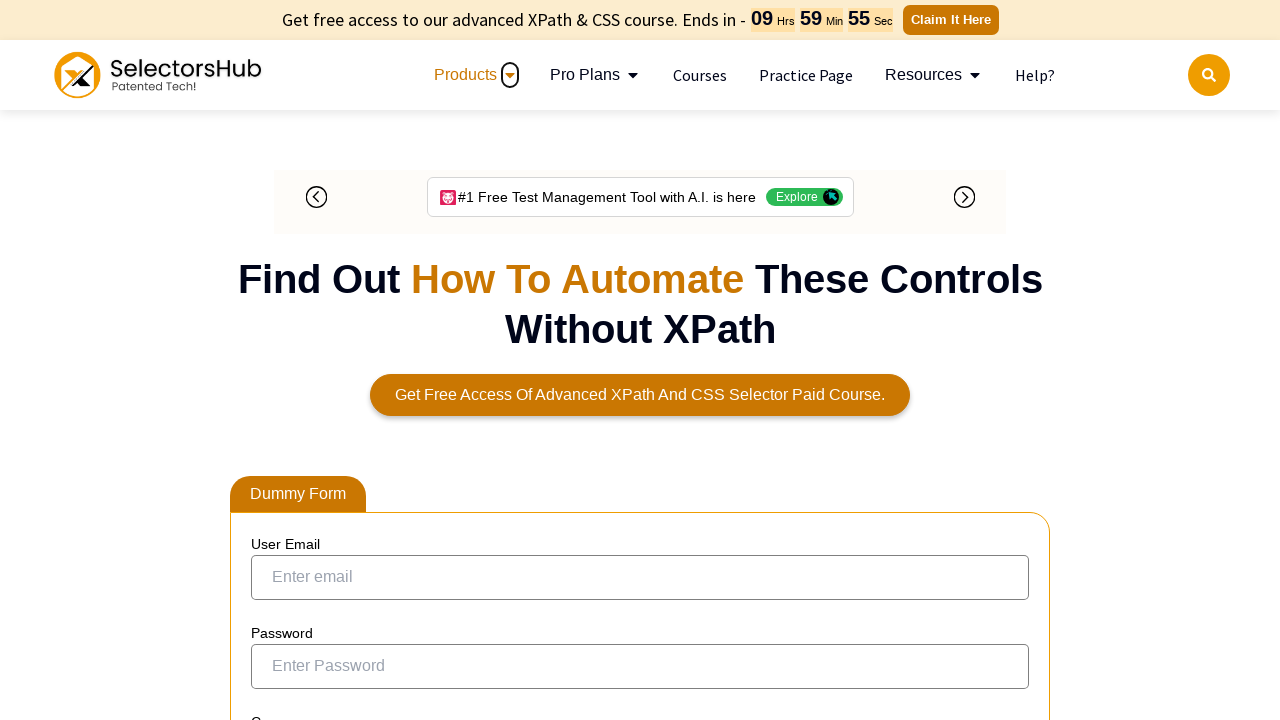

Navigated to XPath practice page
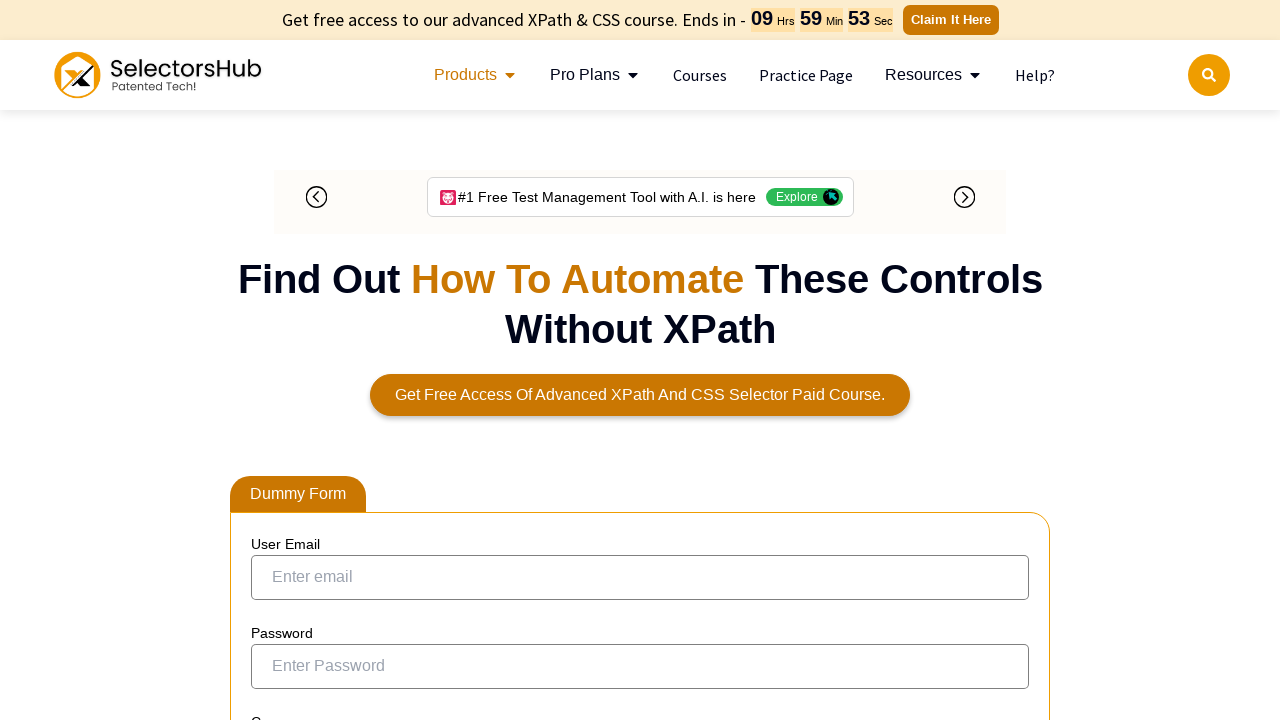

Web table loaded and Joe.Root link is visible
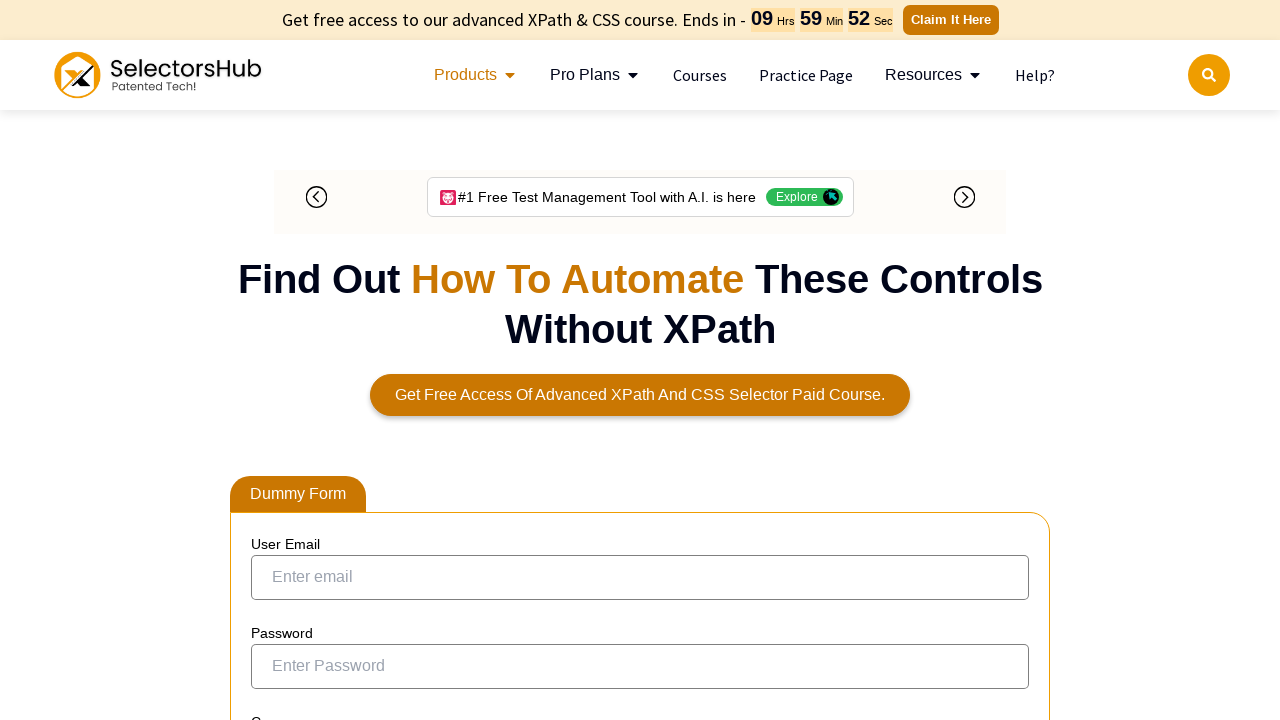

Selected Joe.Root's checkbox using XPath traversal at (274, 353) on xpath=//a[text()='Joe.Root']/parent::td/preceding-sibling::td/input[@type='check
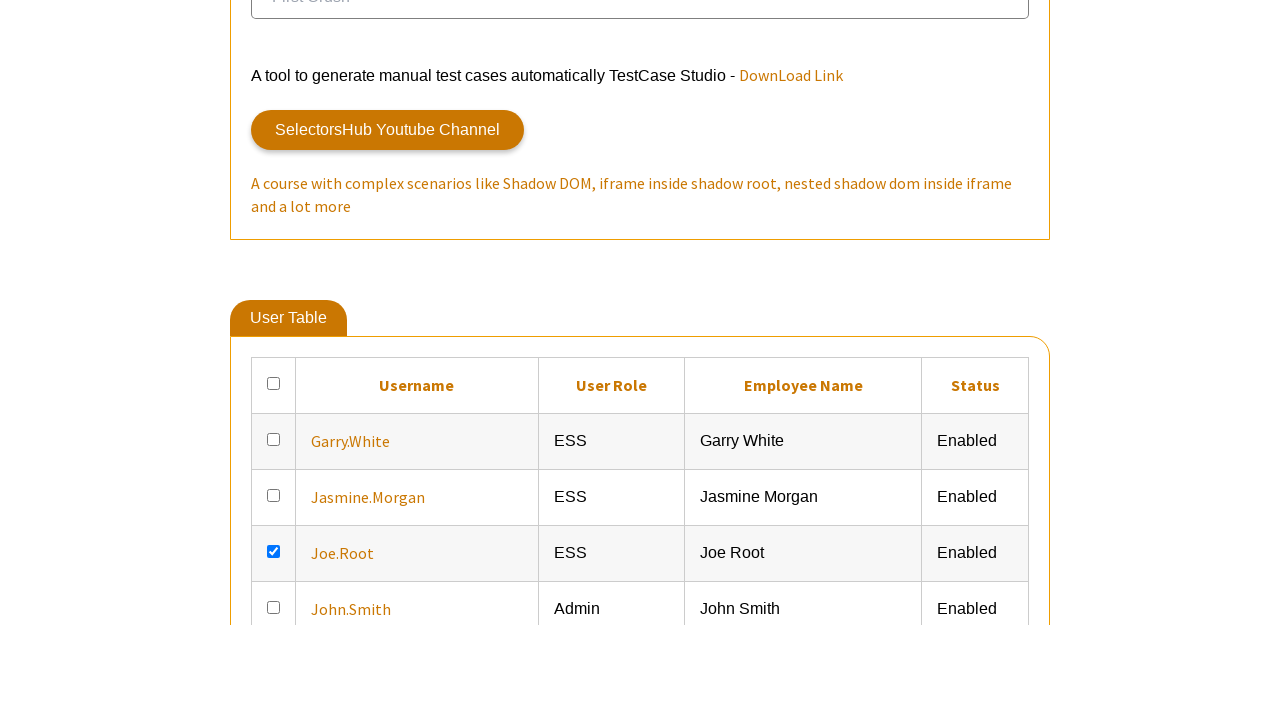

Selected John.Smith's checkbox using XPath traversal at (274, 360) on xpath=//a[text()='John.Smith']/parent::td/preceding-sibling::td/input[@type='che
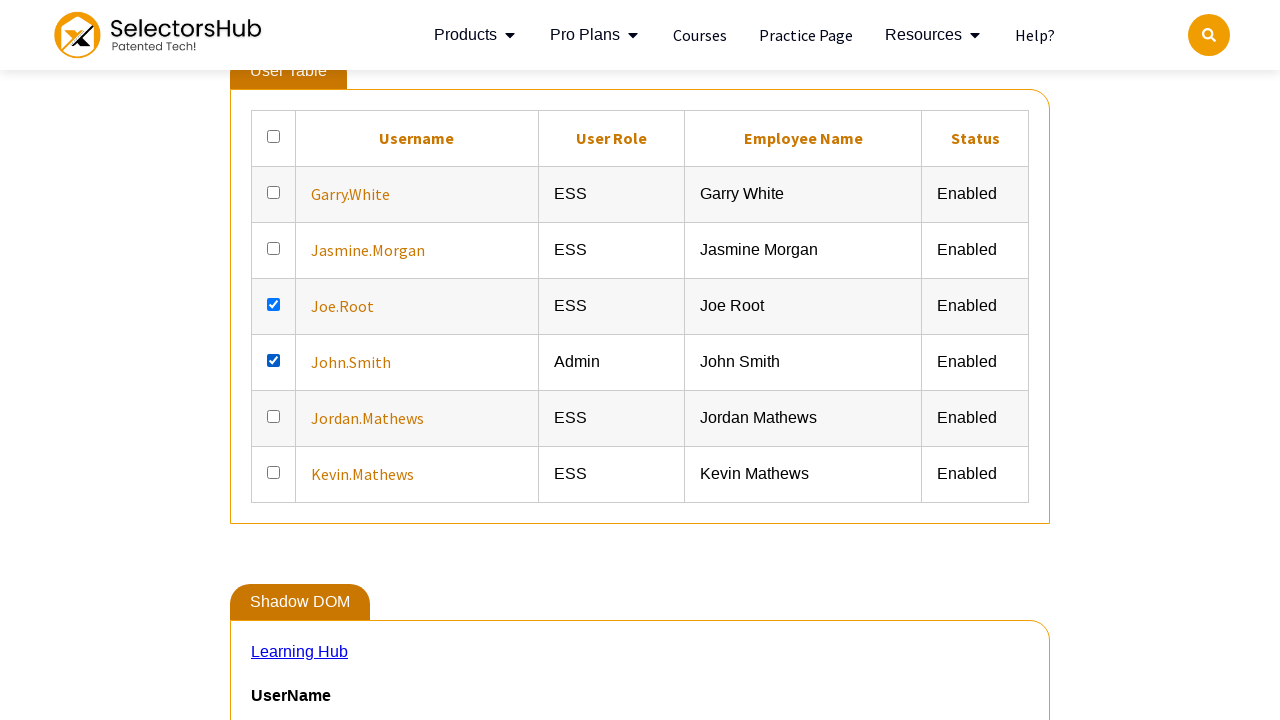

Verified Joe.Root's user info cells exist in table row
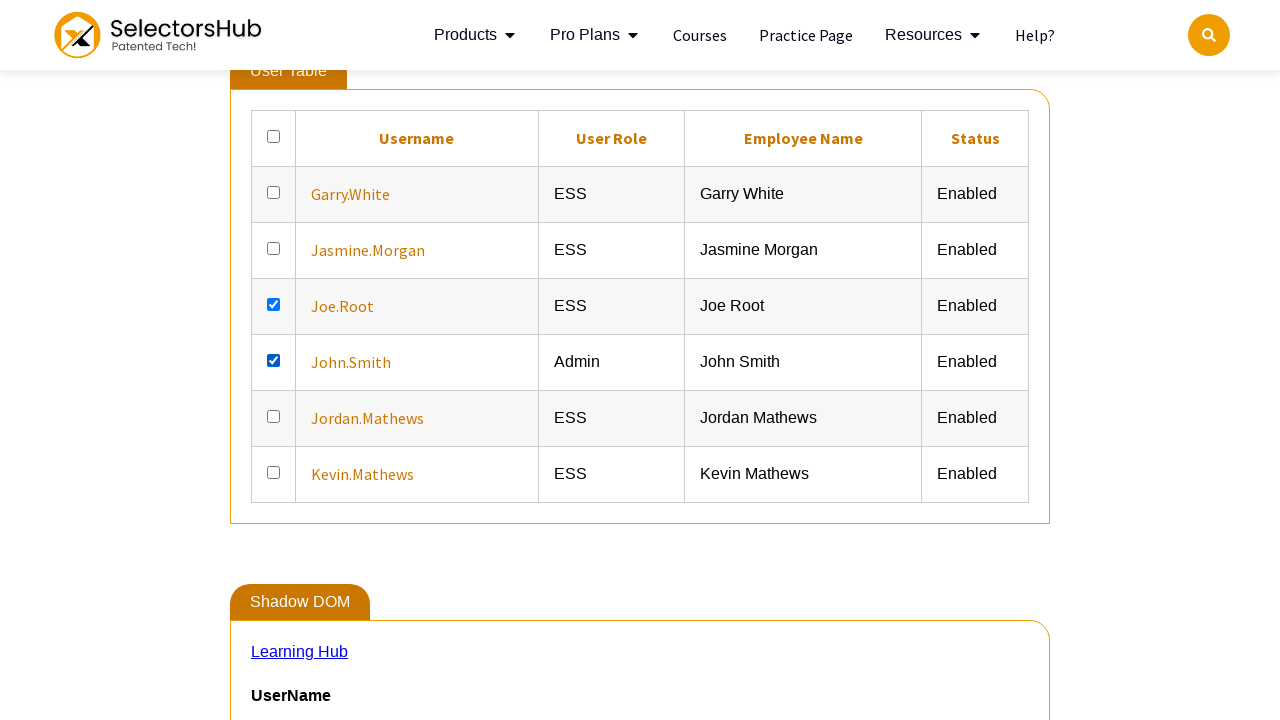

Verified John.Smith's user info cells exist in table row
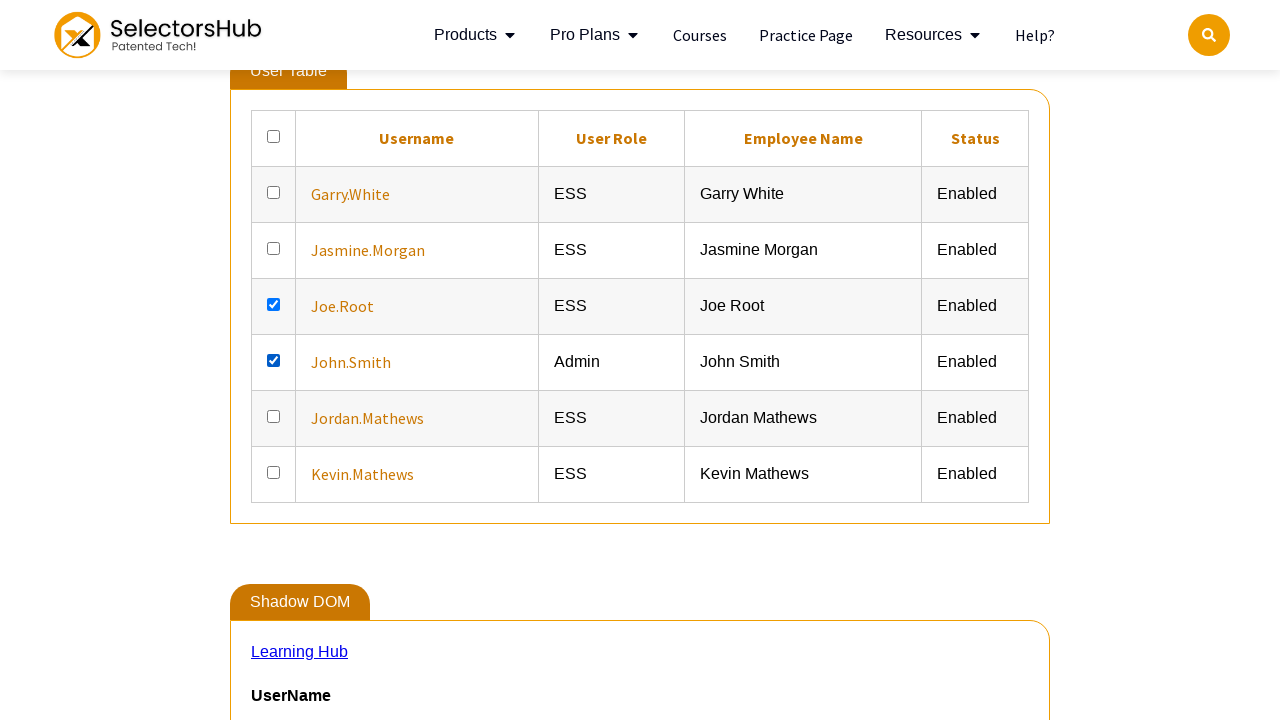

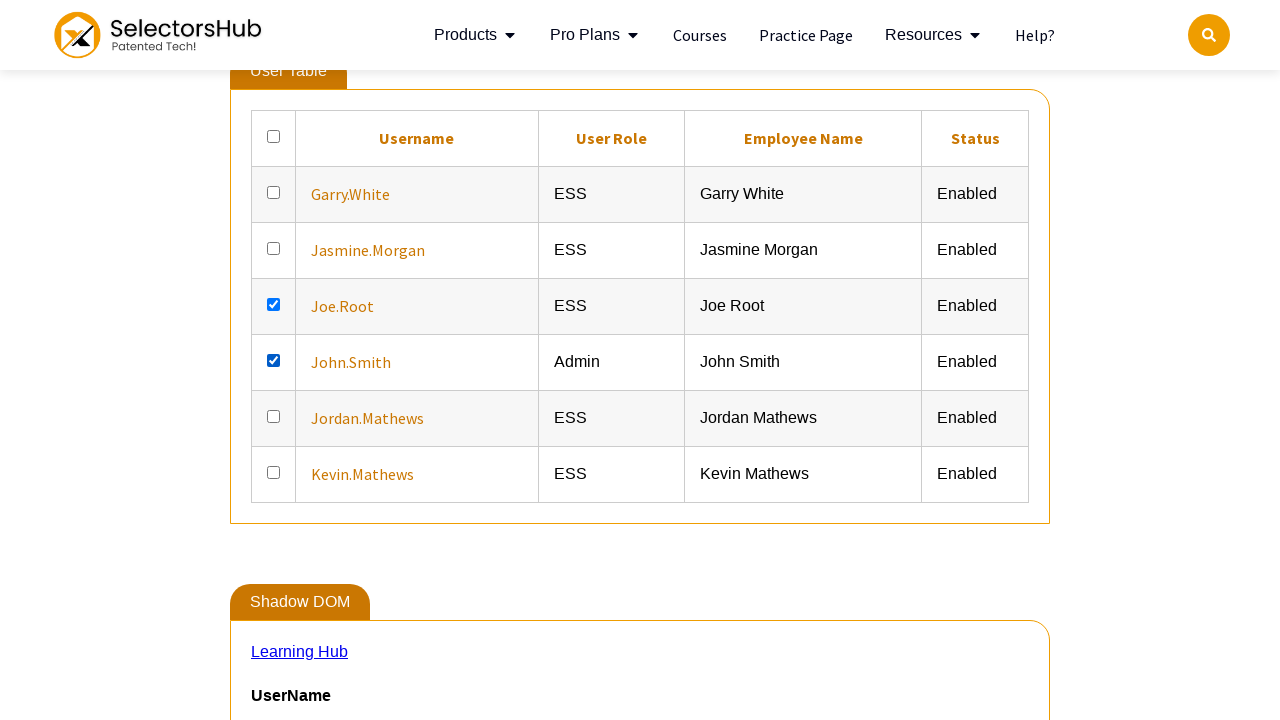